Tests dropdown selection functionality by selecting different options from a dropdown menu

Starting URL: https://rahulshettyacademy.com/AutomationPractice/

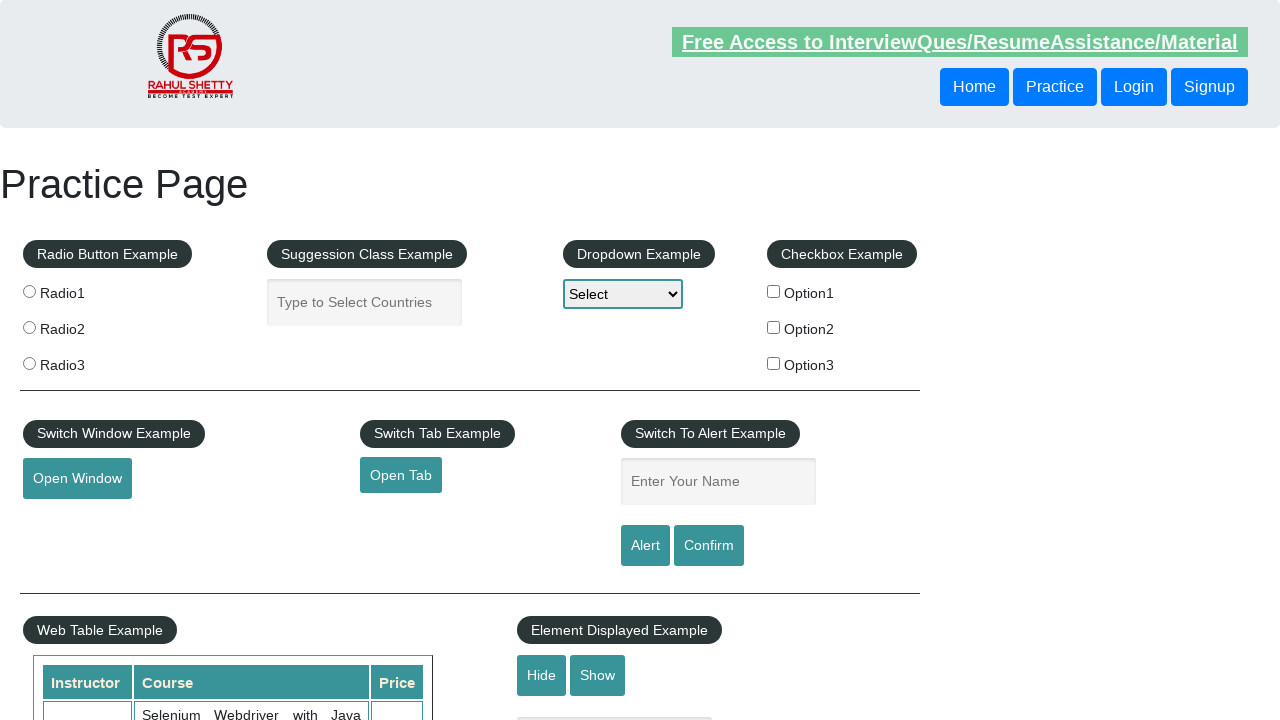

Selected option1 from dropdown menu on #dropdown-class-example
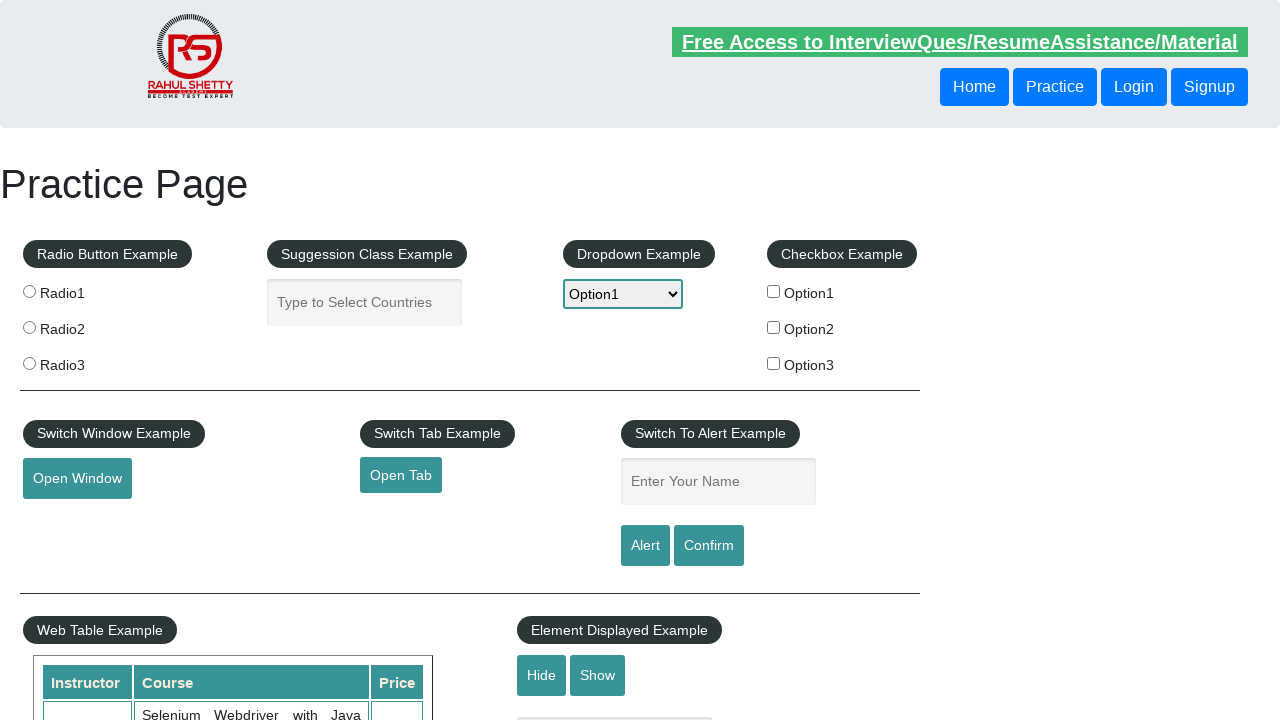

Selected option2 from dropdown menu on #dropdown-class-example
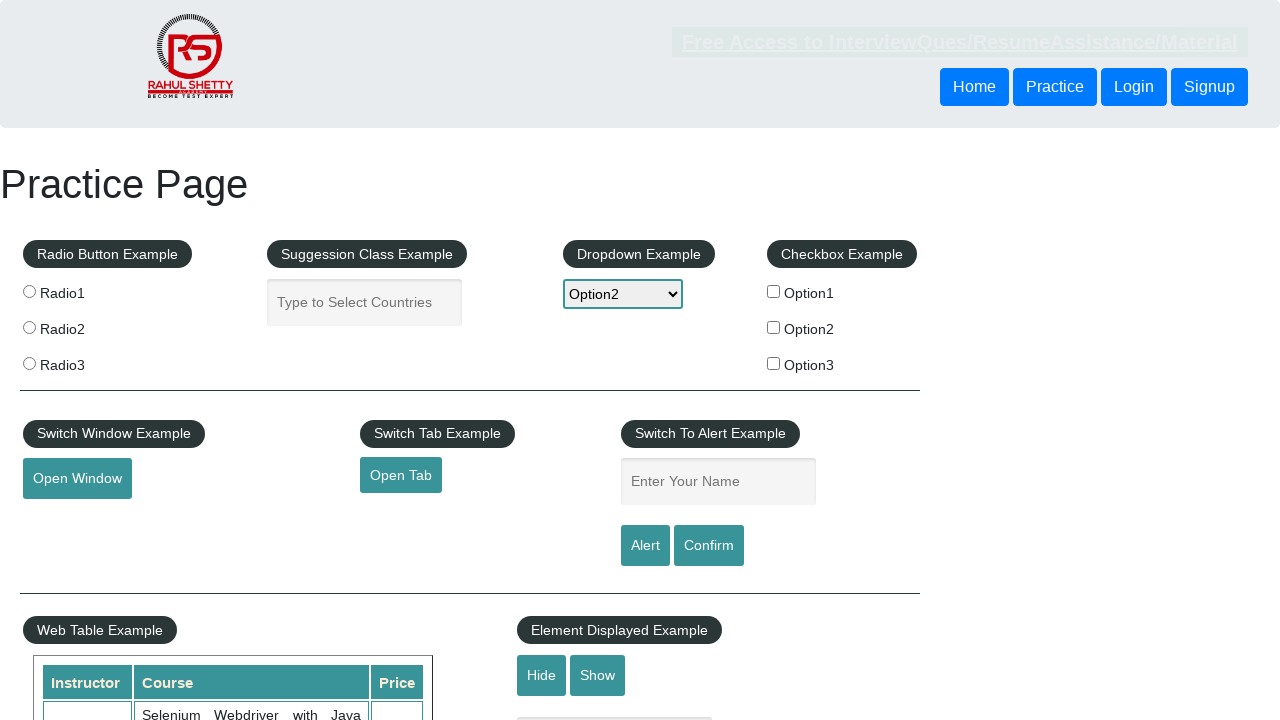

Selected option3 from dropdown menu on #dropdown-class-example
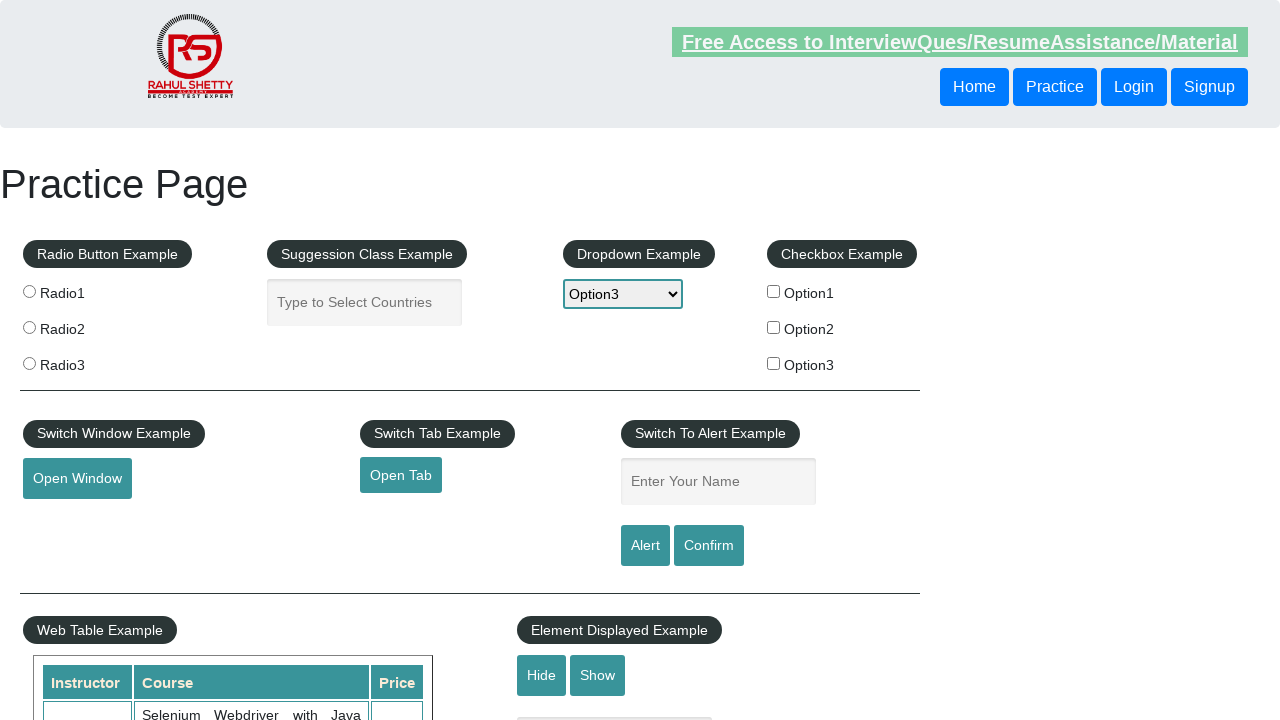

Cleared dropdown selection by selecting empty option on #dropdown-class-example
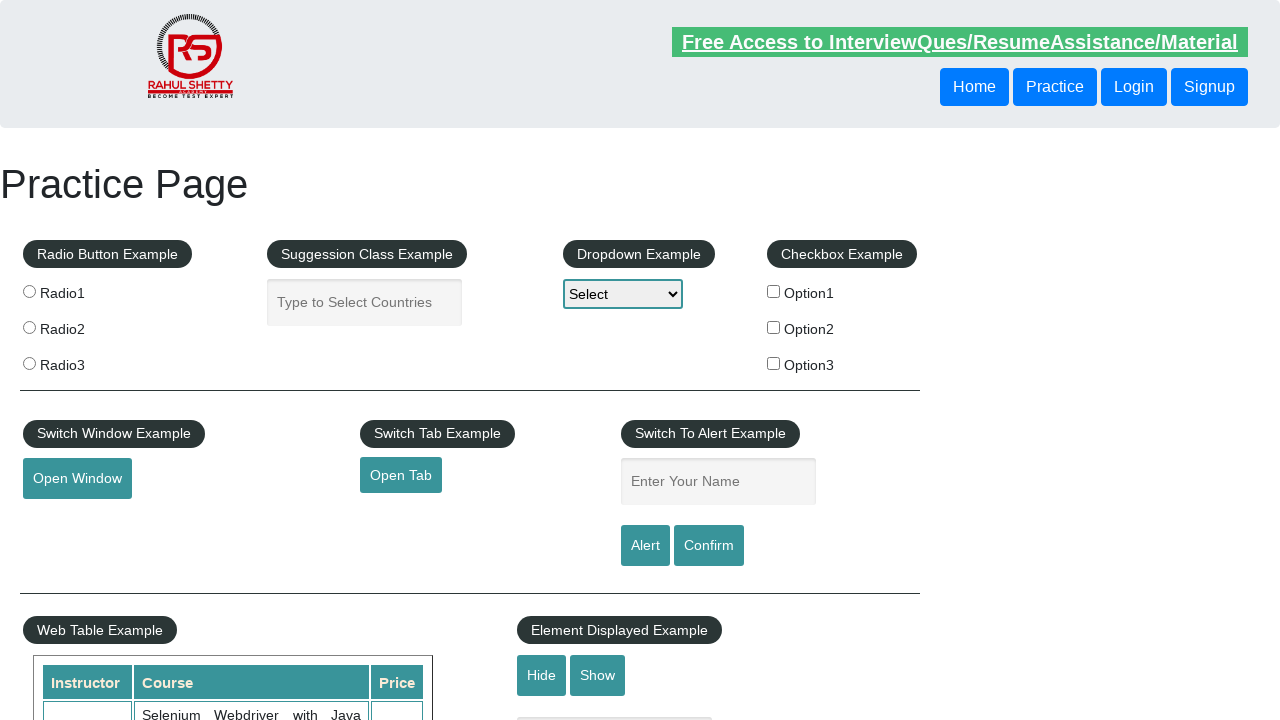

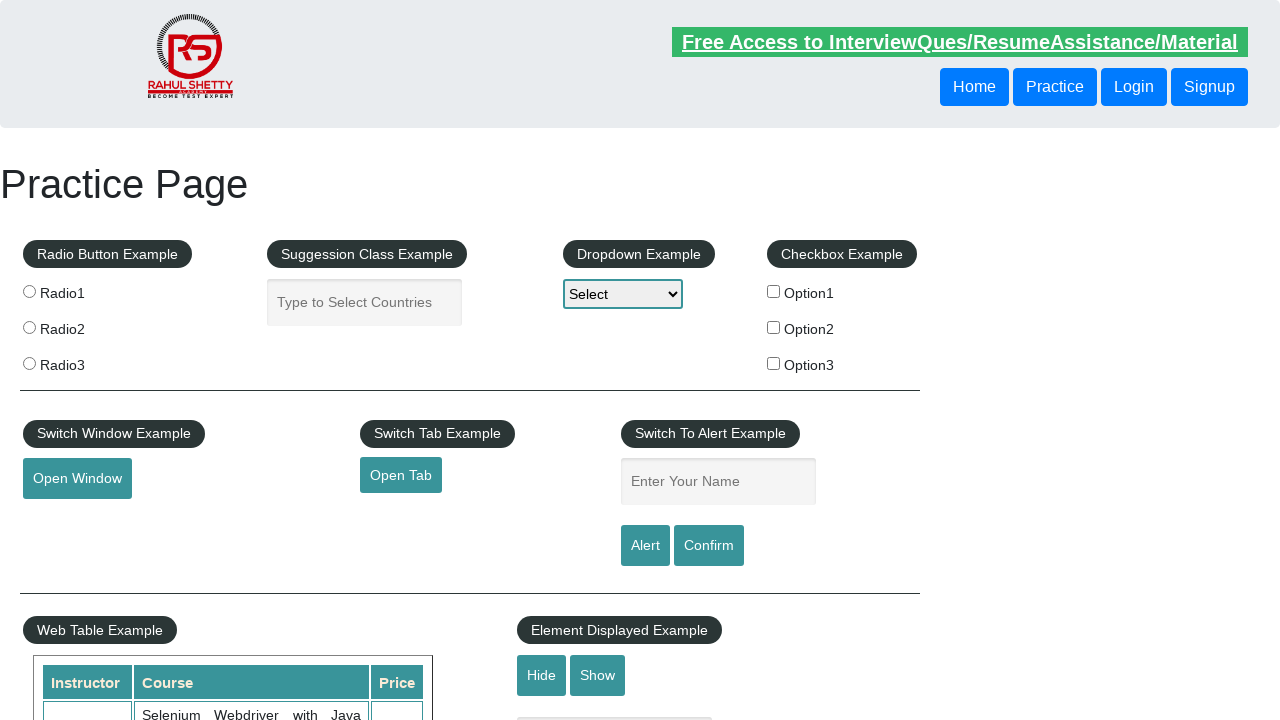